Tests element visibility by checking if a text field is displayed, then hiding it and checking again

Starting URL: https://rahulshettyacademy.com/AutomationPractice/

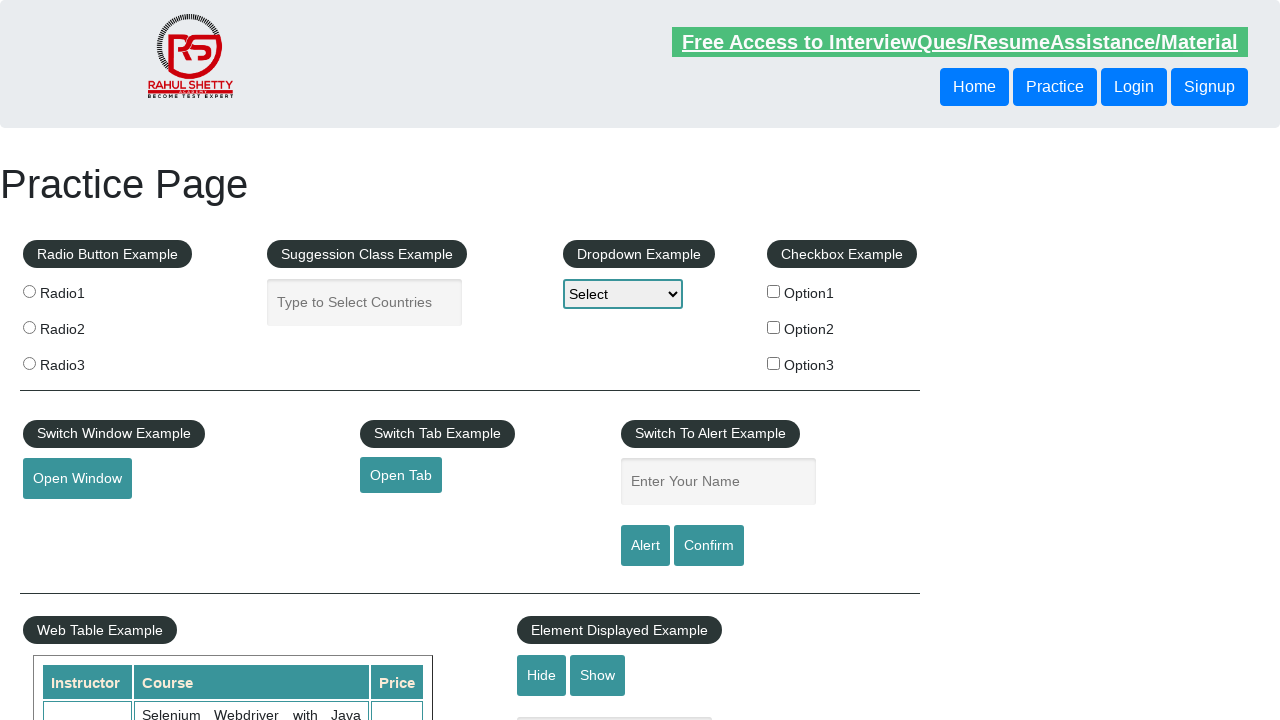

Located the displayed-text element
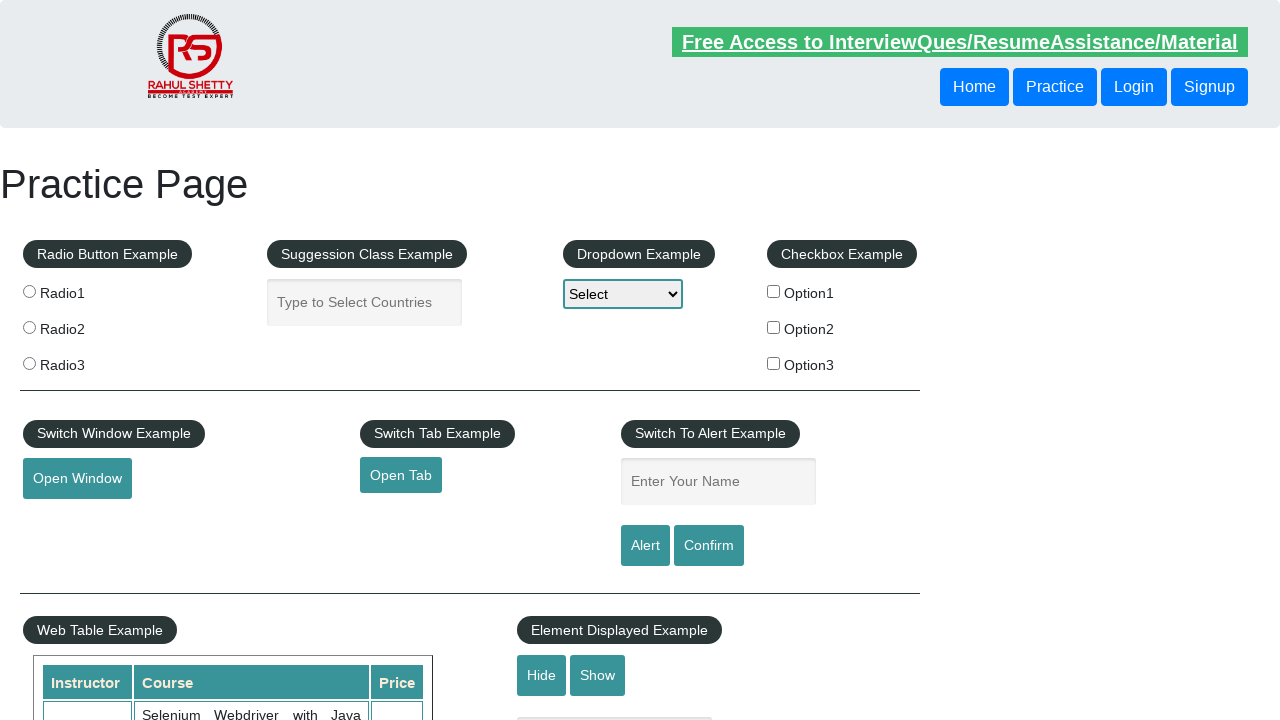

Checked initial visibility of text field - is visible
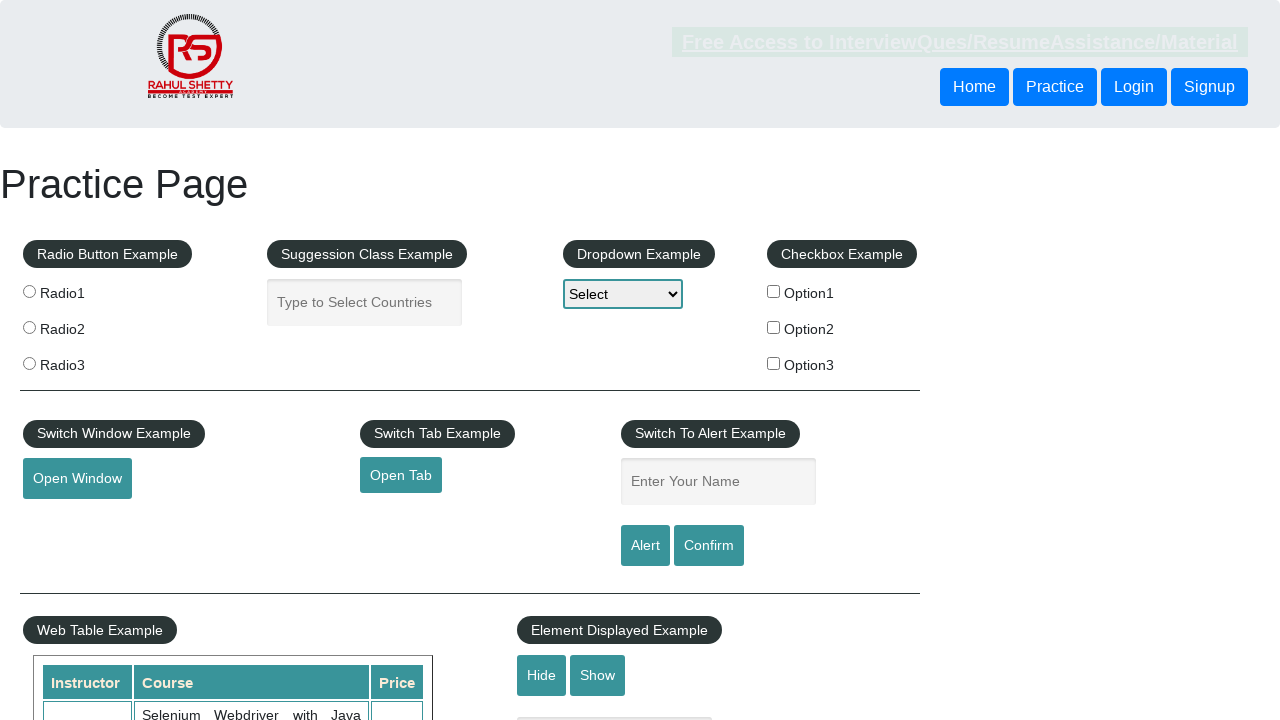

Clicked hide button to hide the text field at (542, 675) on #hide-textbox
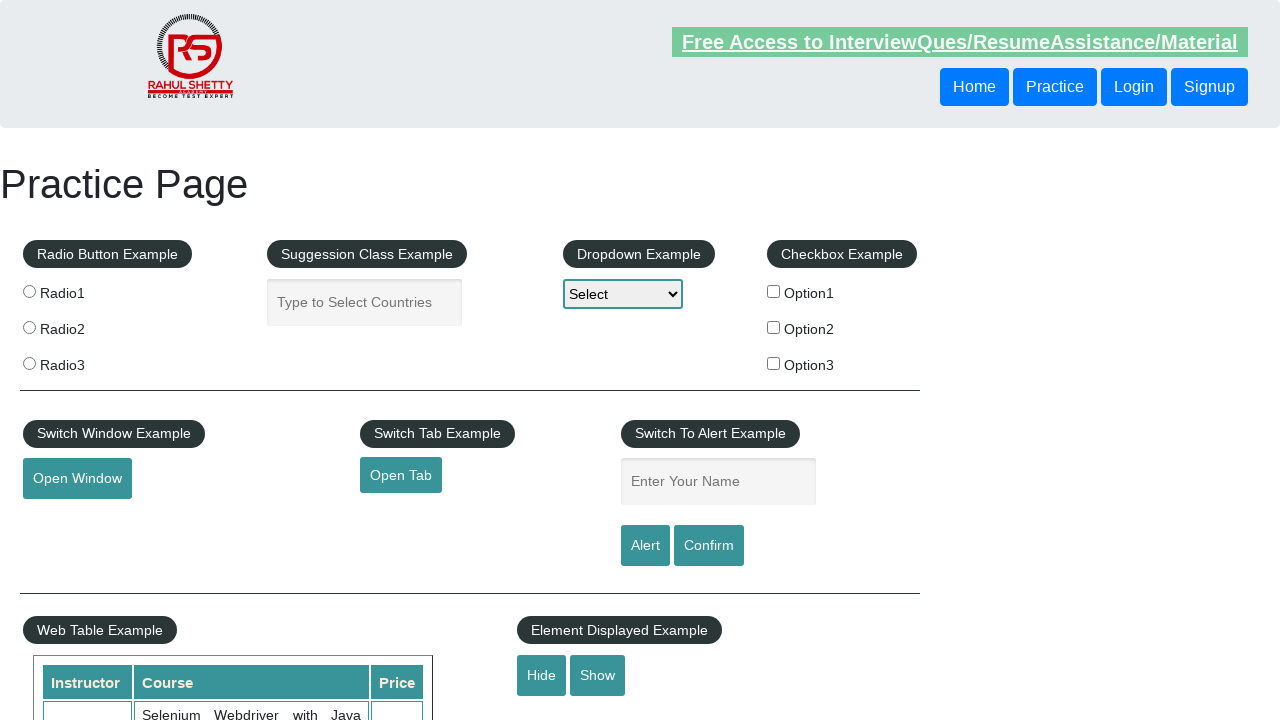

Checked visibility of text field after hiding - is not visible
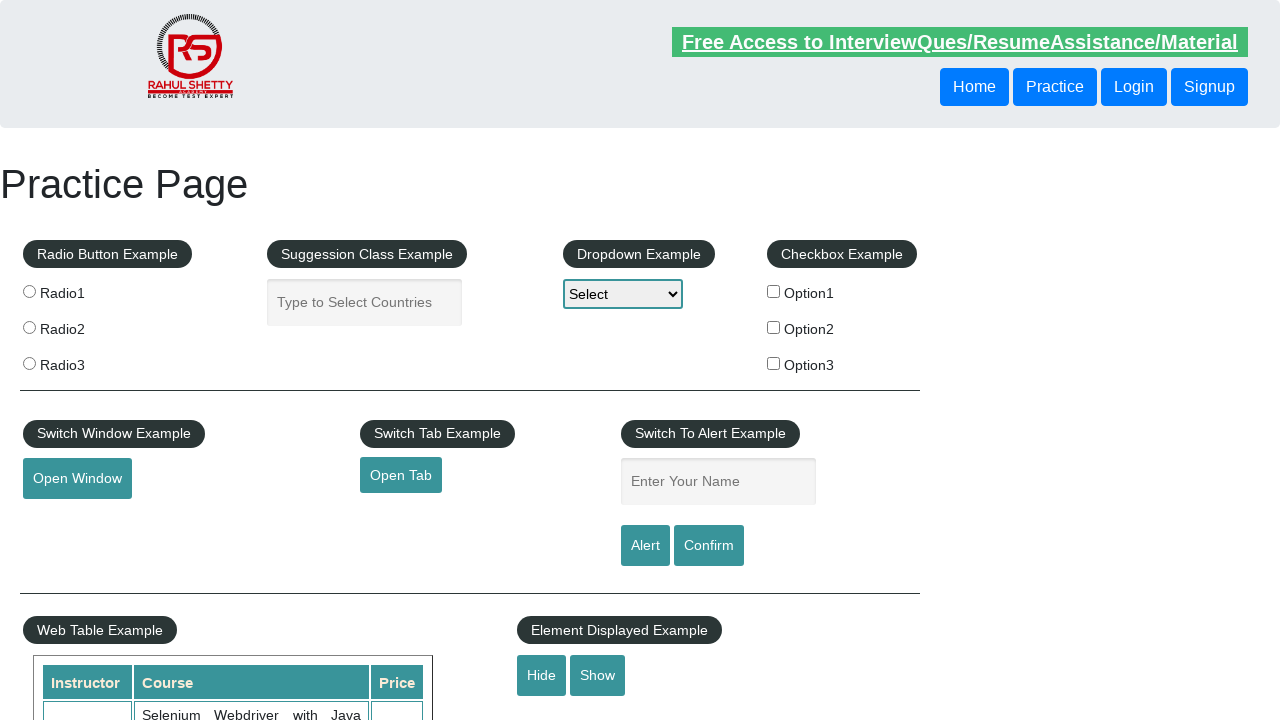

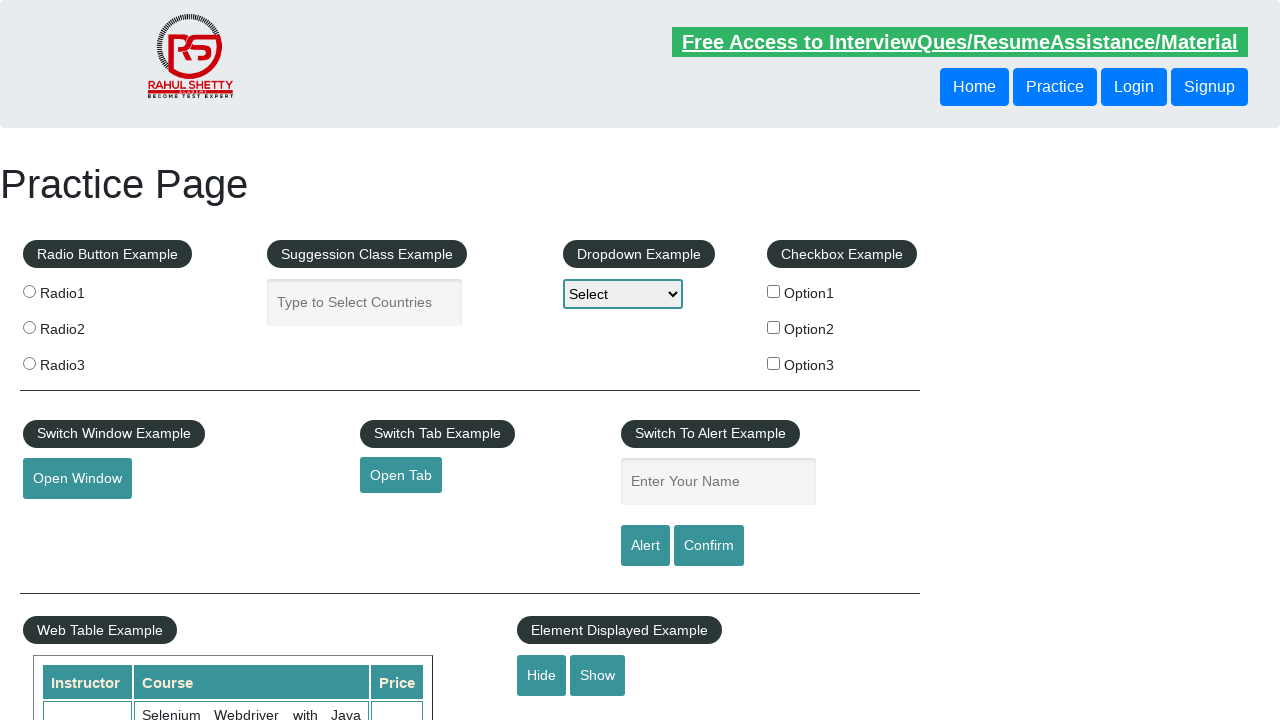